Navigates to a Scratch project, clicks the Go button to start the project, and waits for generated content to appear

Starting URL: https://scratch.mit.edu/projects/798634027/

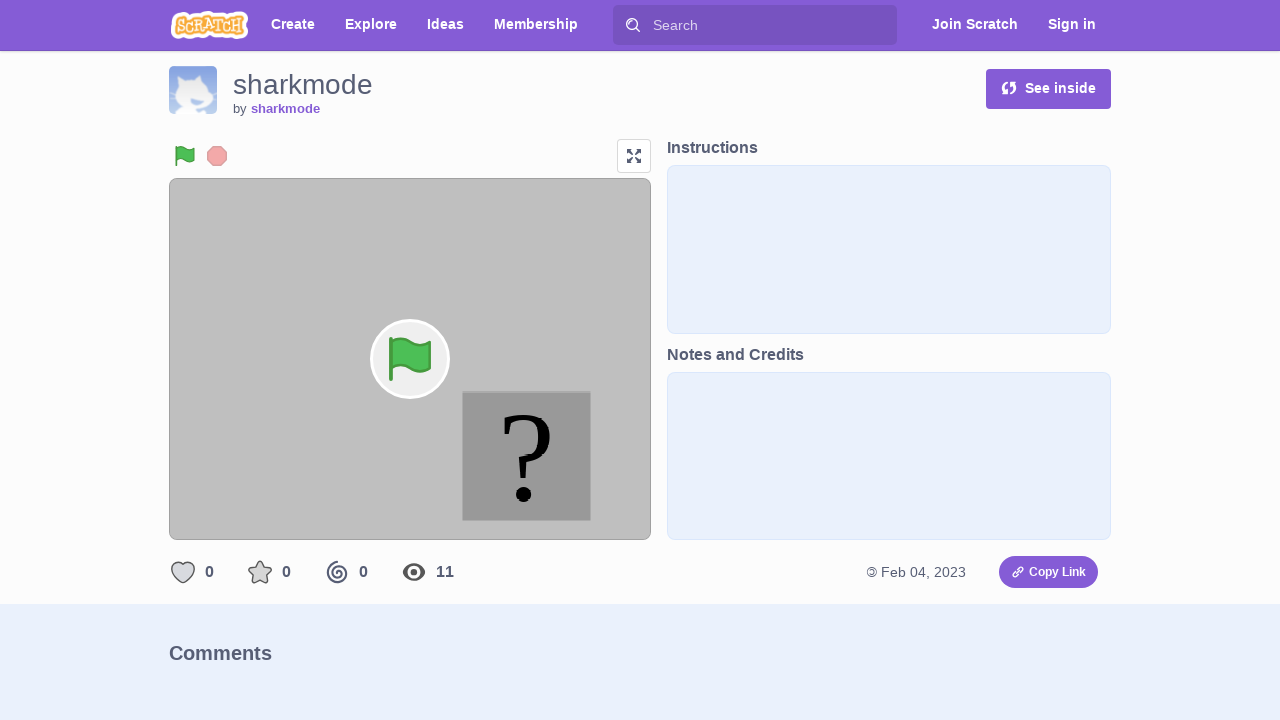

Clicked the Go button to start the Scratch project at (185, 156) on img[title*='Go']
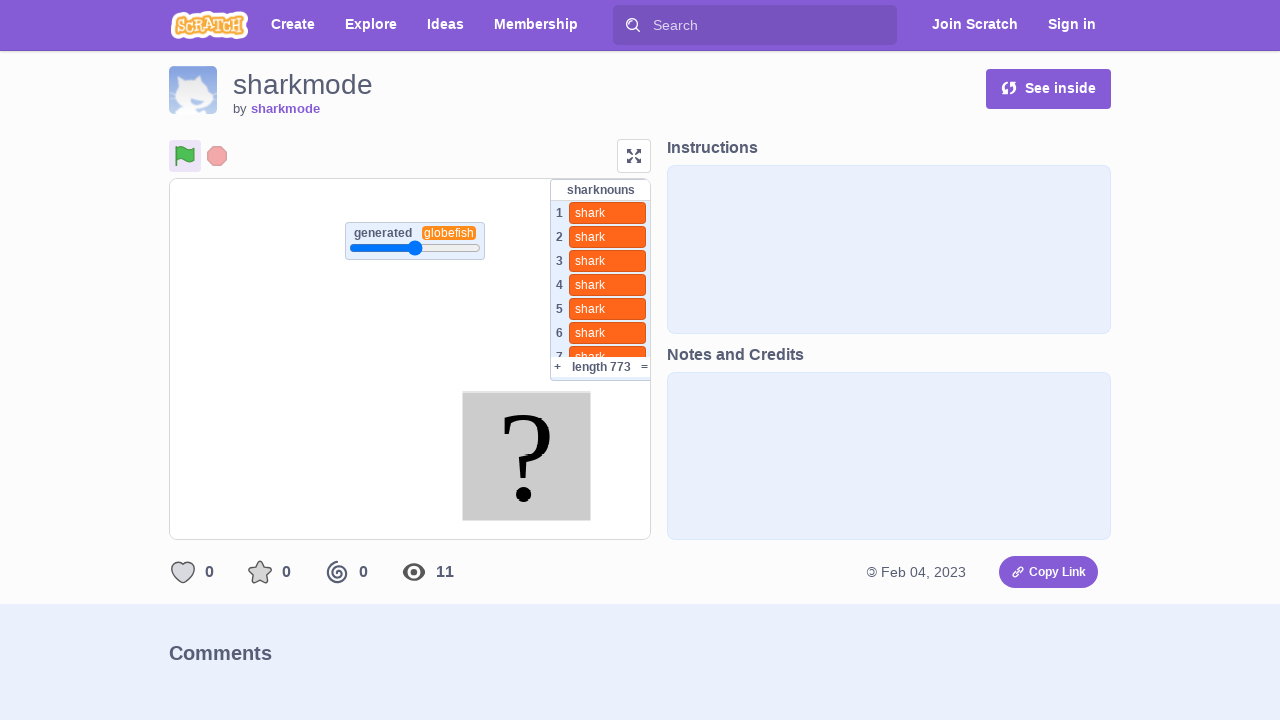

Waited for generated content to appear
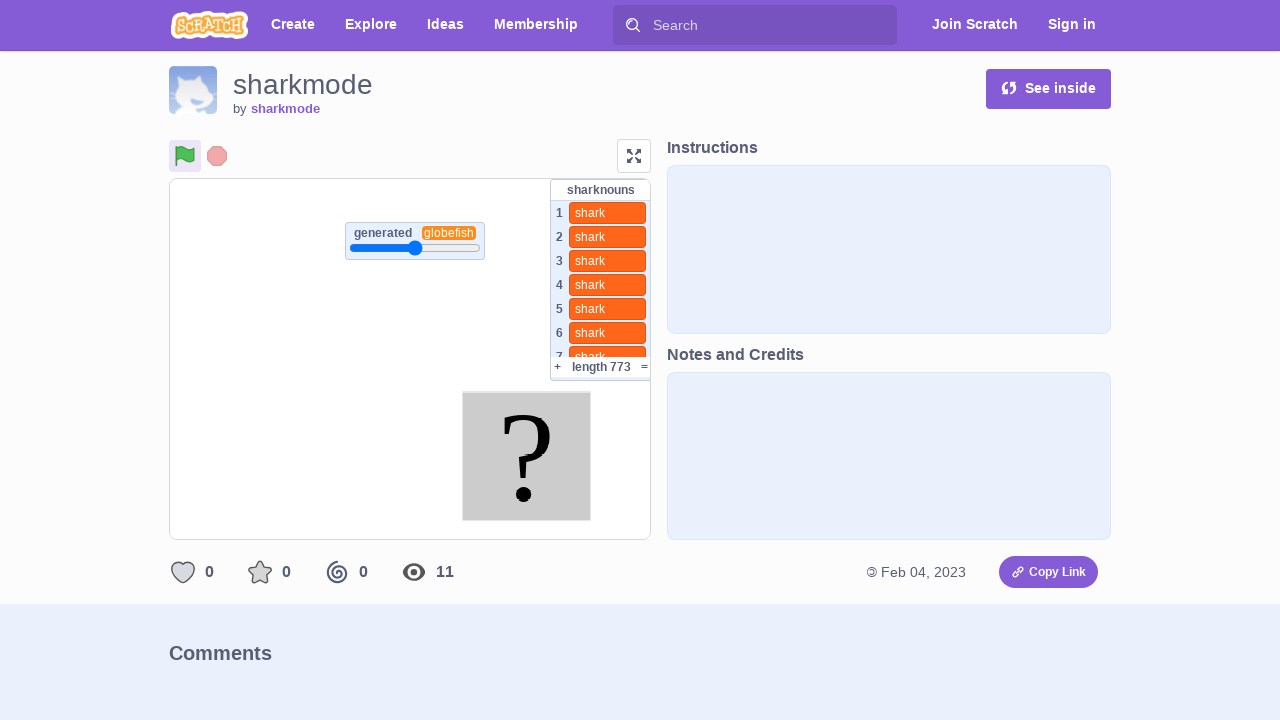

Located the generator element with orange background
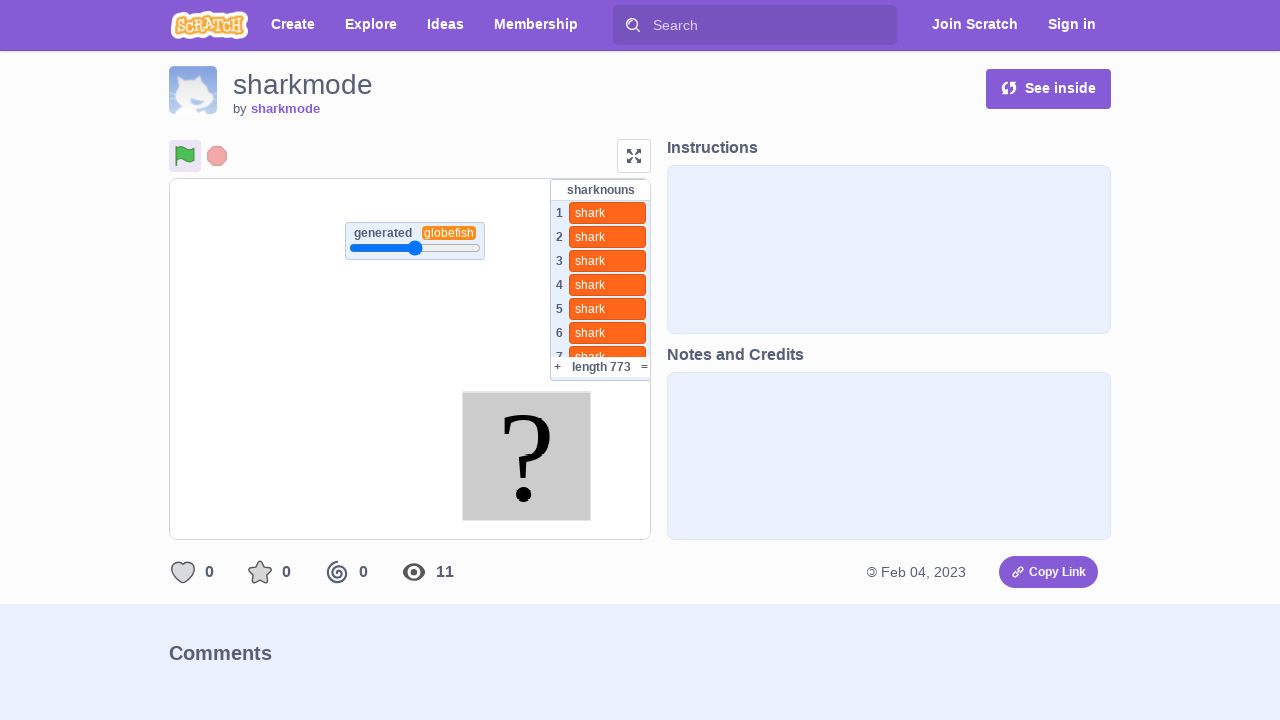

Verified the generator element is visible
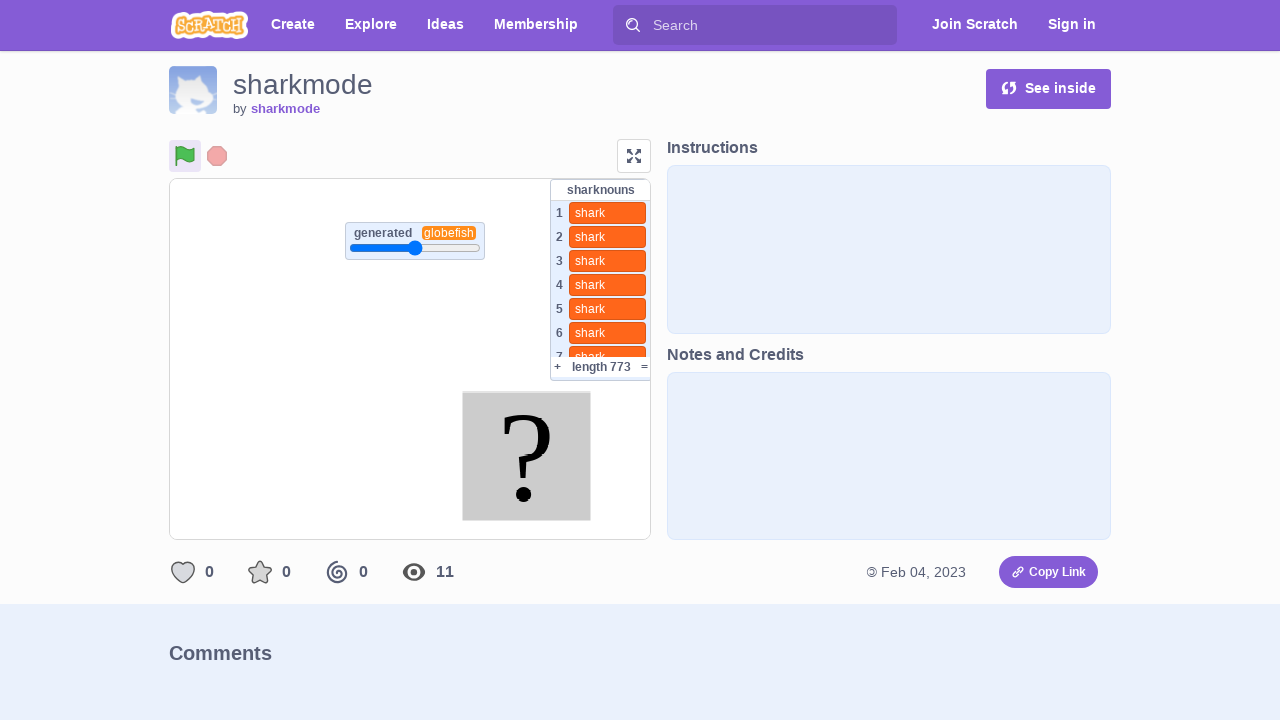

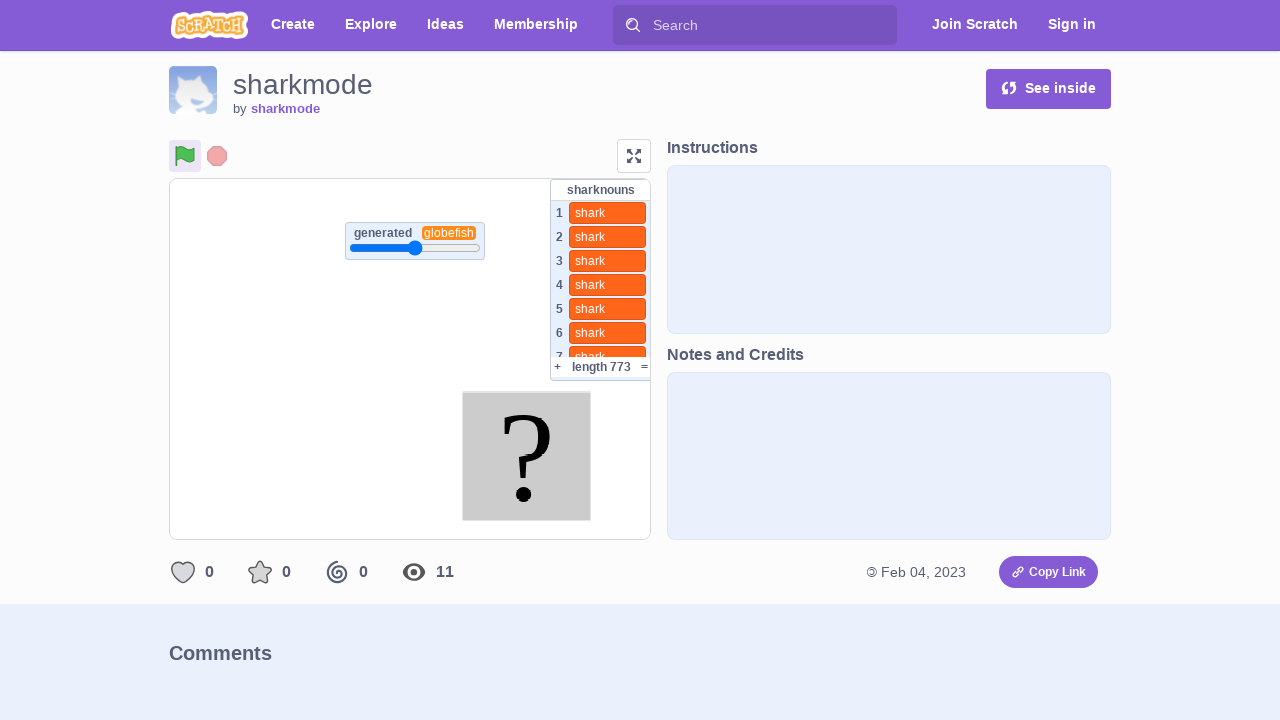